Tests clicking the login submit button using ID selector

Starting URL: https://portaldev.cms.gov/portal/

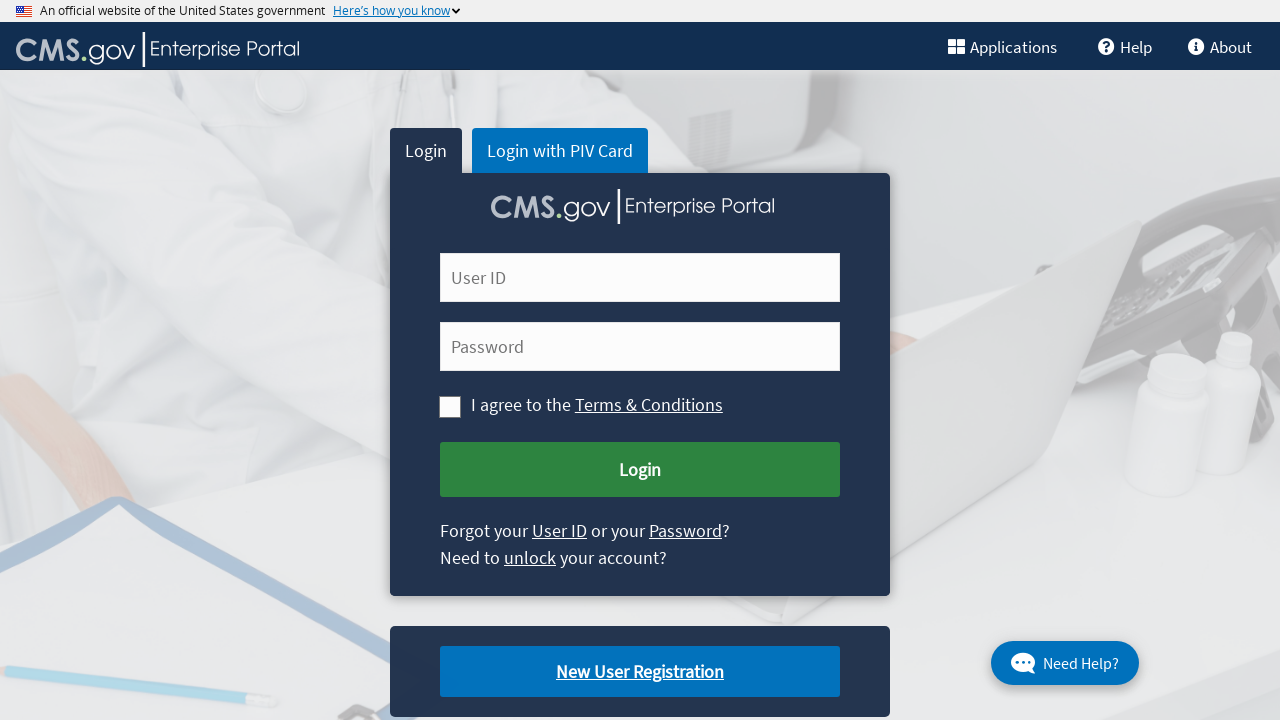

Navigated to CMS portal dev login page
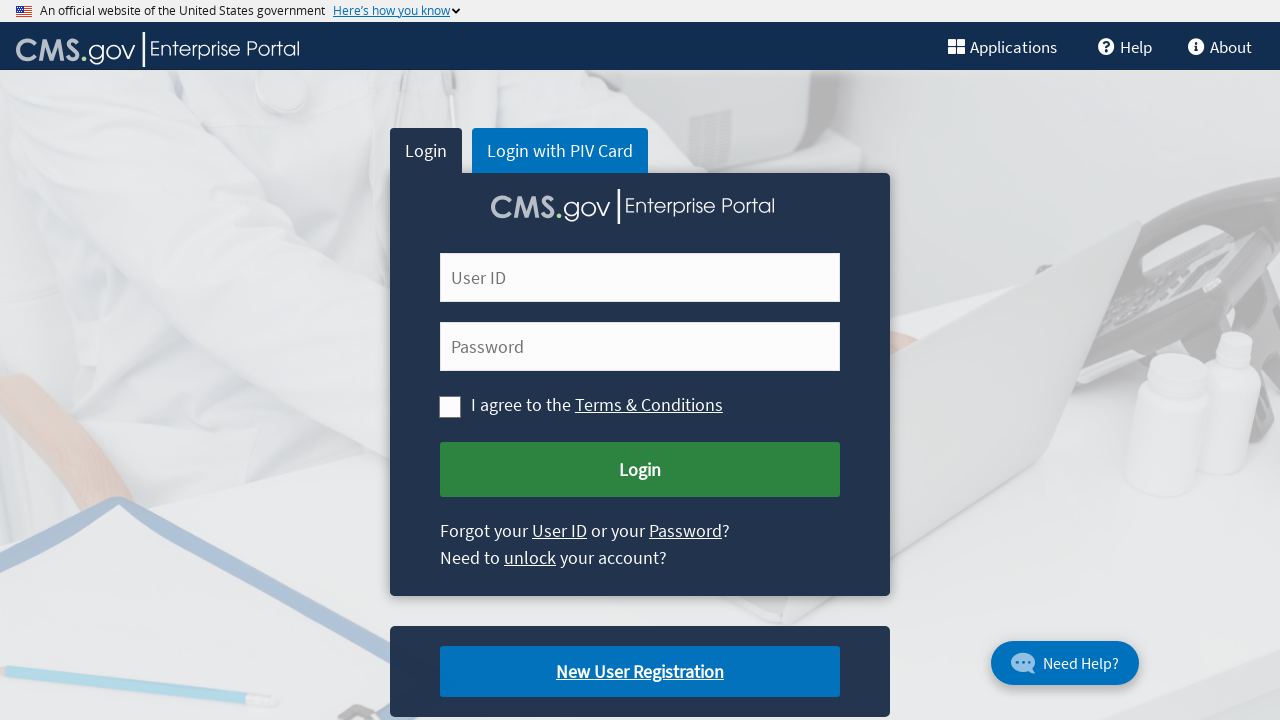

Clicked login submit button using ID selector #cms-login-submit at (640, 470) on #cms-login-submit
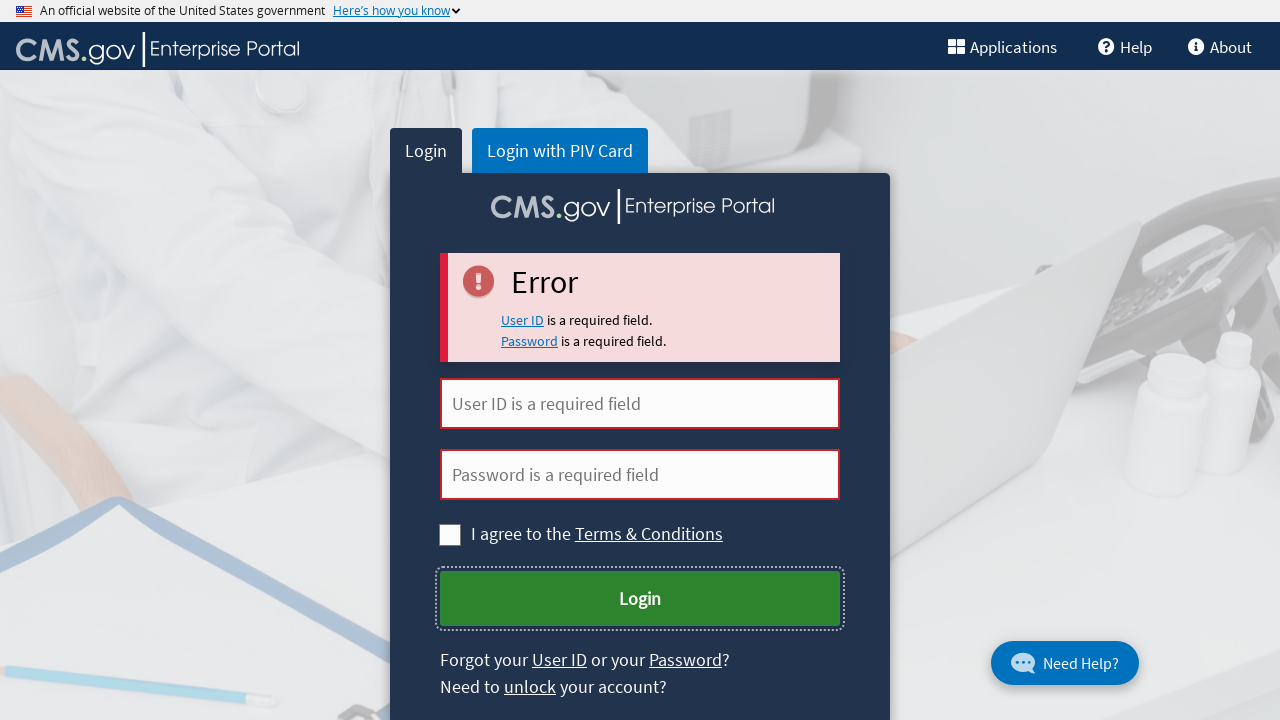

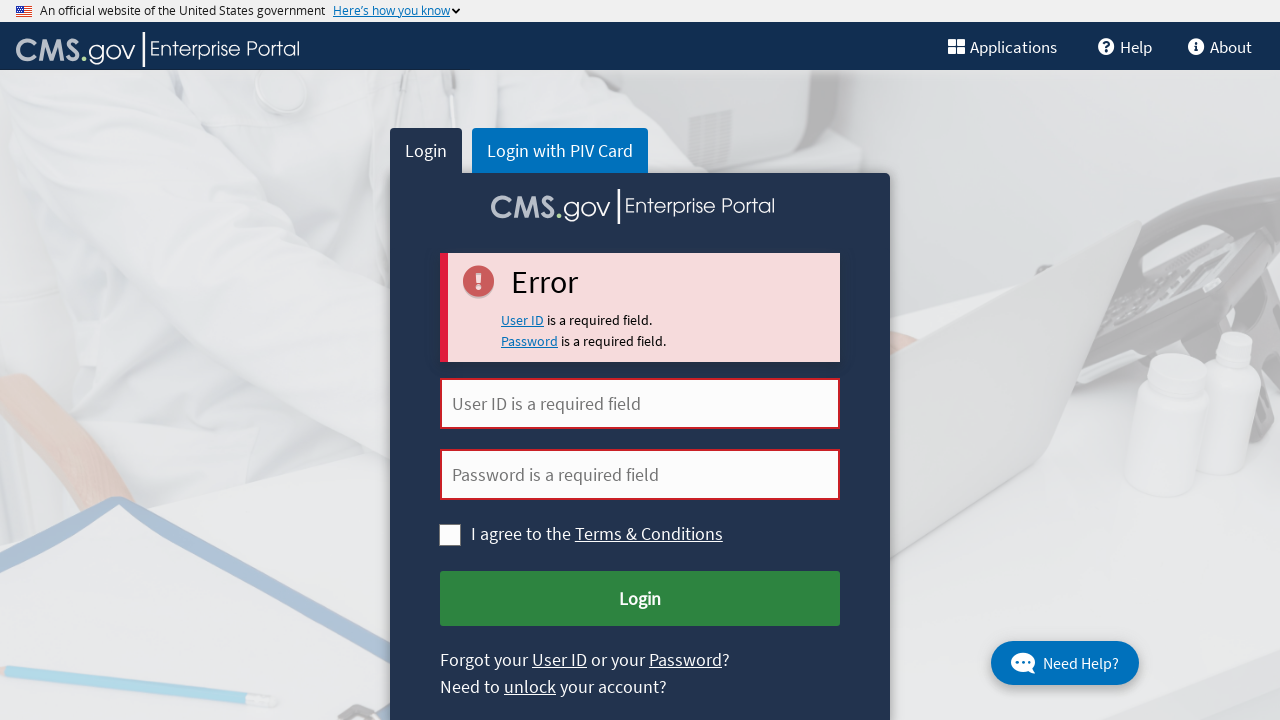